Tests different types of JavaScript alerts including simple alert, confirm dialog with OK/Cancel, and prompt dialog with text input

Starting URL: https://demo.automationtesting.in/Alerts.html

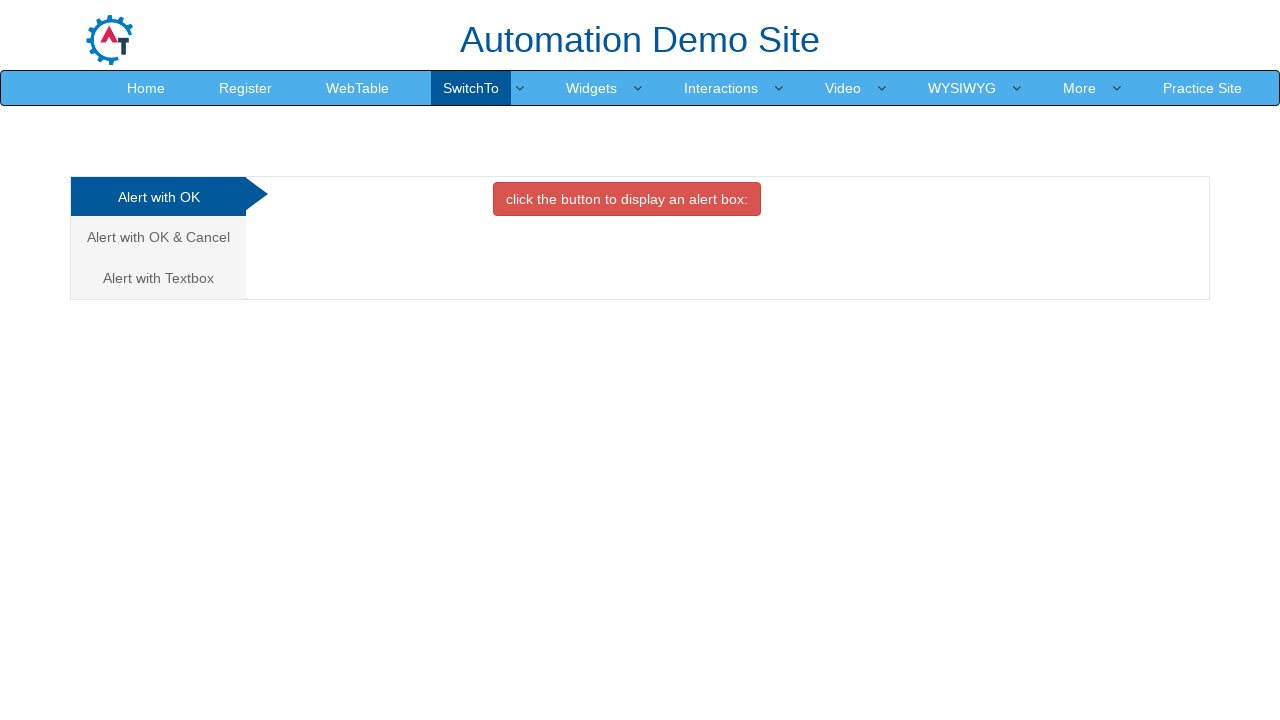

Clicked button to trigger simple alert at (627, 199) on xpath=//button[@onclick = 'alertbox()']
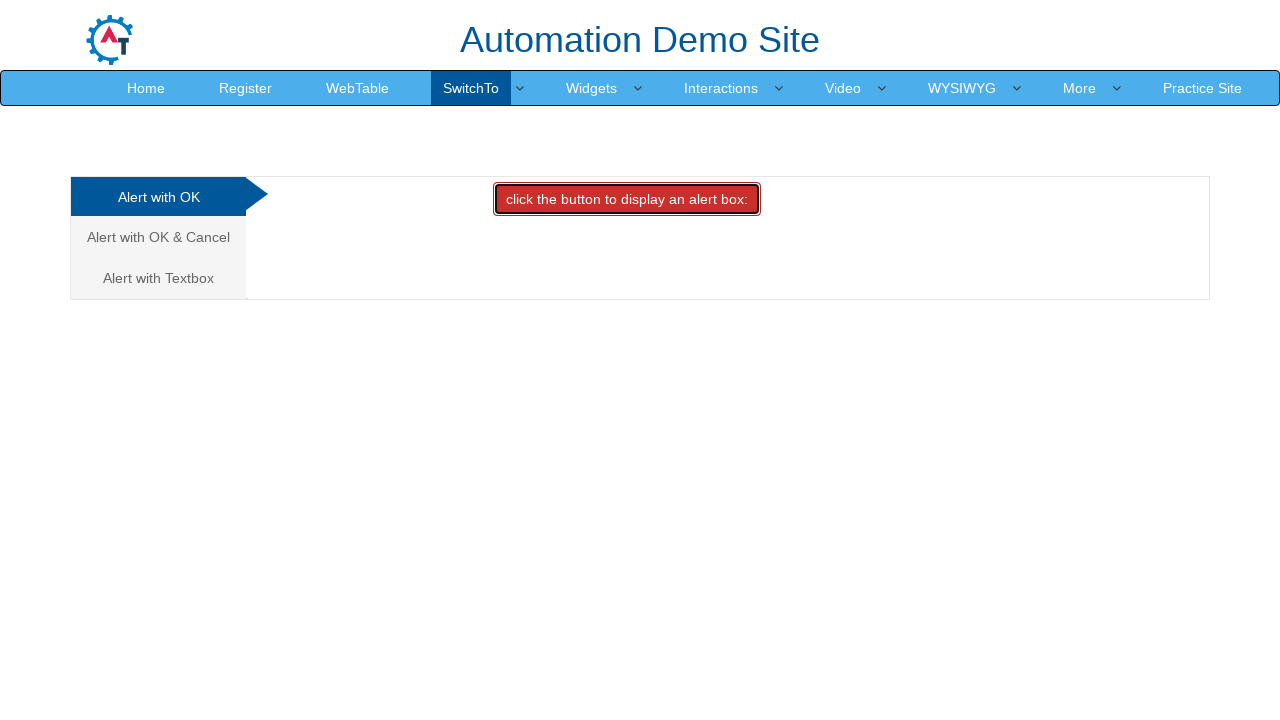

Accepted simple alert dialog
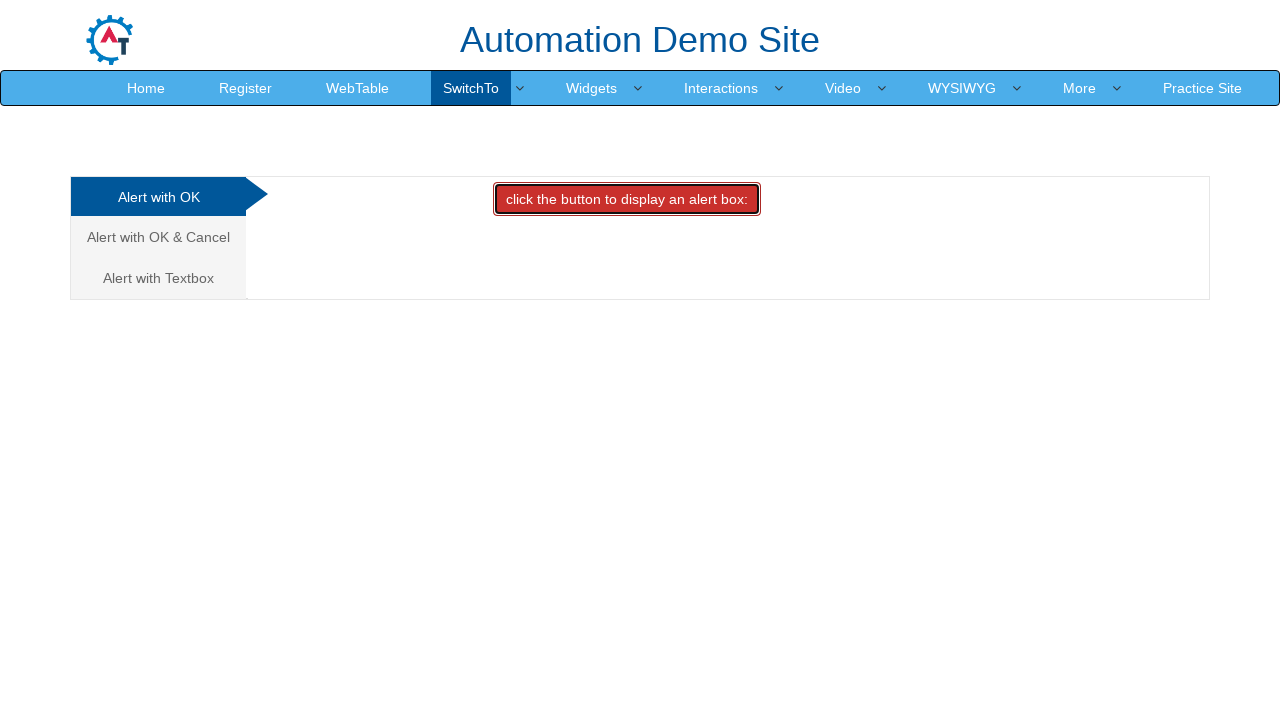

Navigated to OK & Cancel alert section at (158, 237) on xpath=//a[text()= 'Alert with OK & Cancel ']
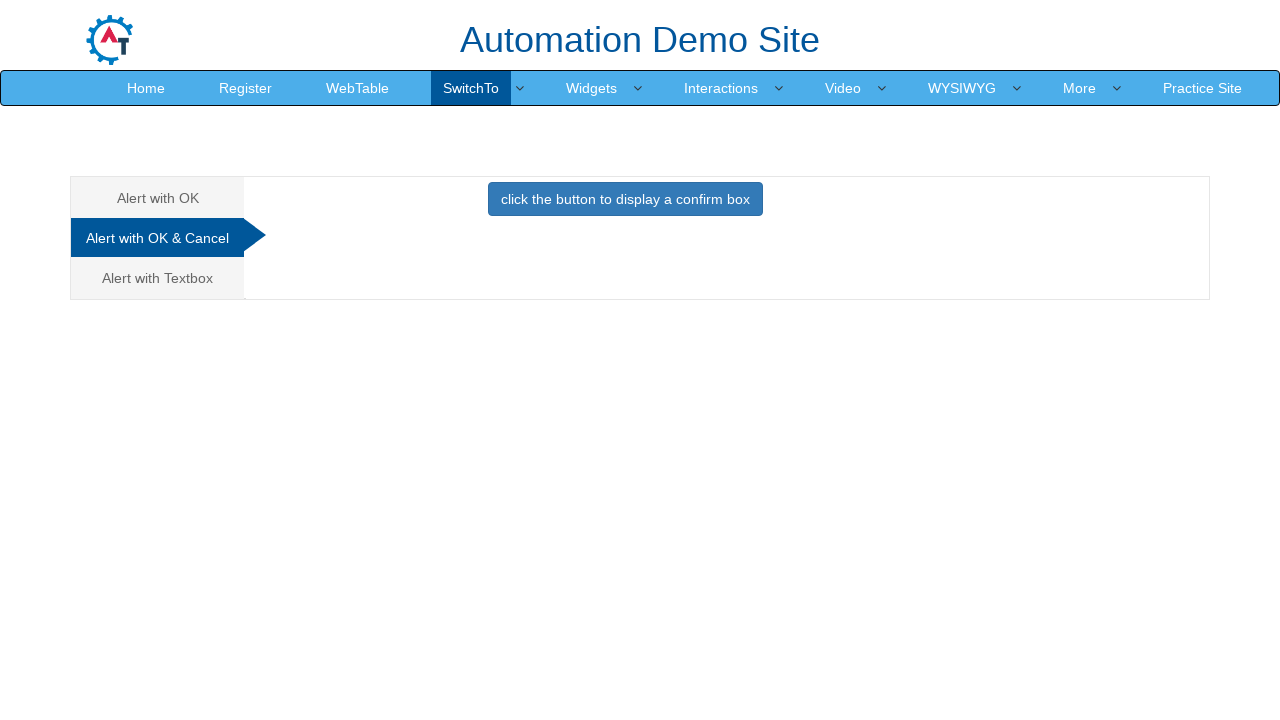

Clicked button to trigger confirm dialog at (625, 199) on xpath=//button[@onclick = 'confirmbox()']
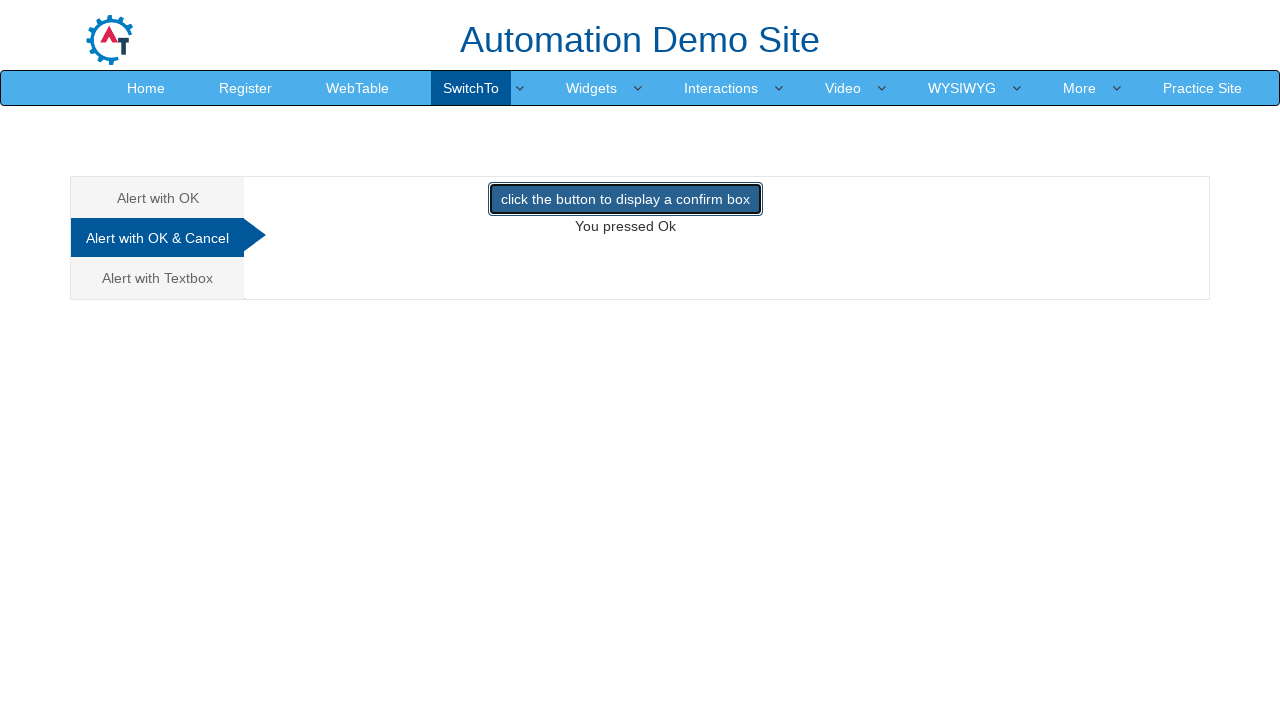

Dismissed confirm dialog by clicking Cancel
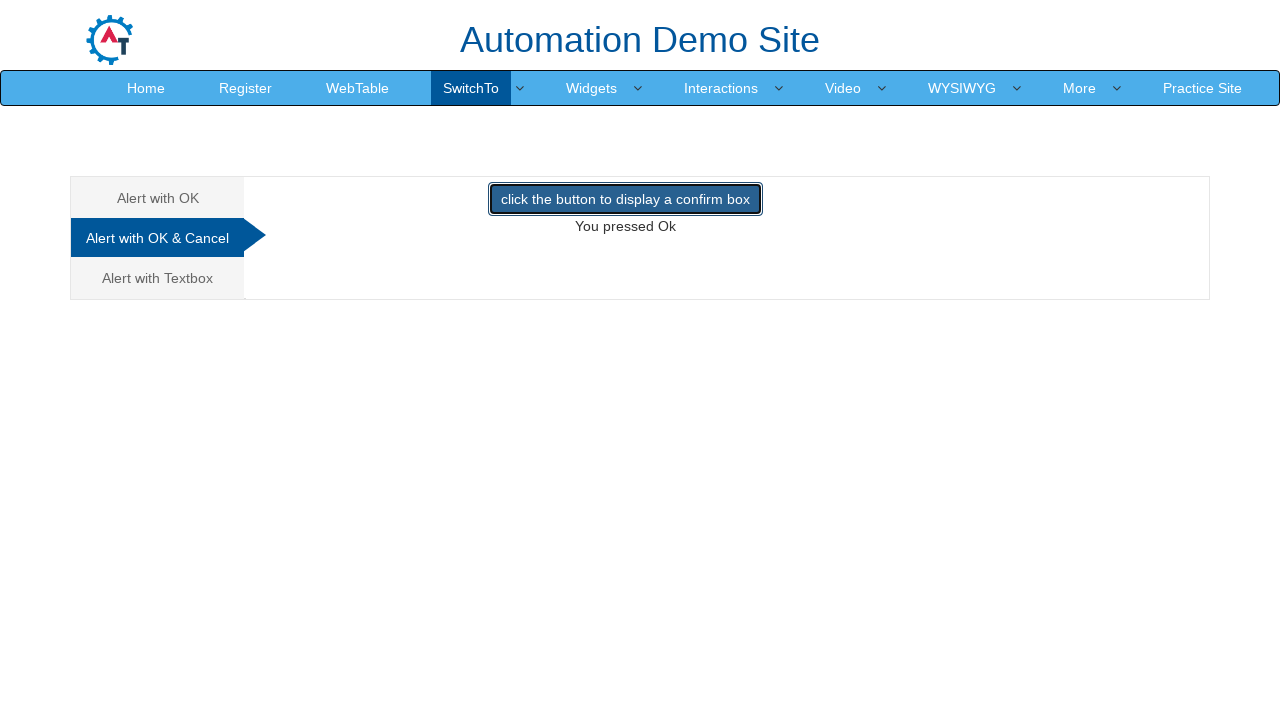

Located cancel result element
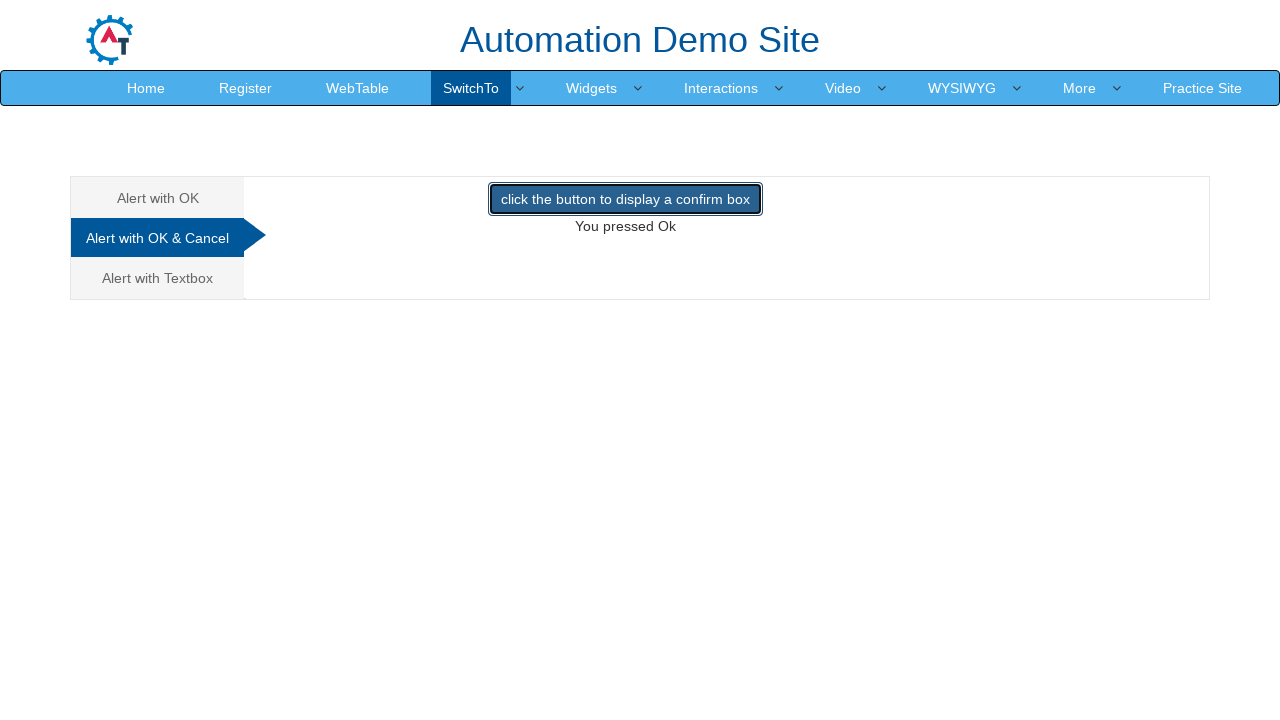

Navigated to Alert with Textbox section at (158, 278) on xpath=//a[text()='Alert with Textbox ']
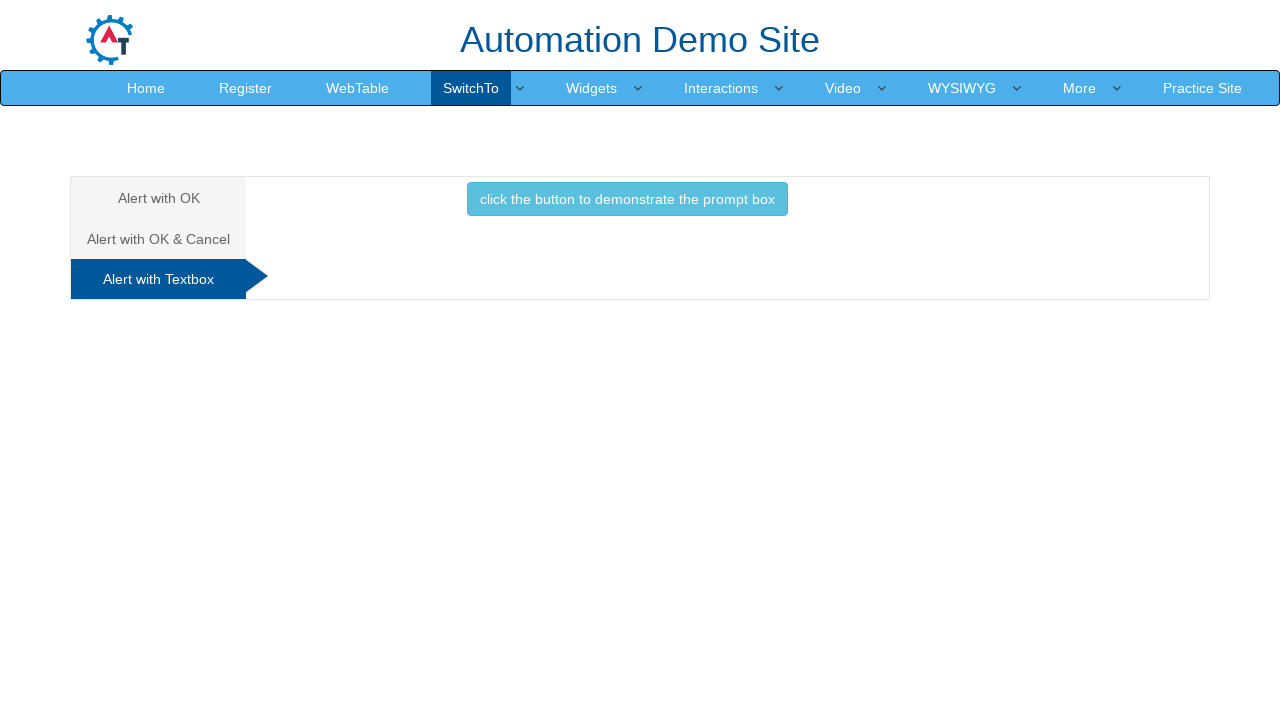

Clicked button to trigger prompt dialog at (627, 199) on xpath=//button[@onclick = 'promptbox()']
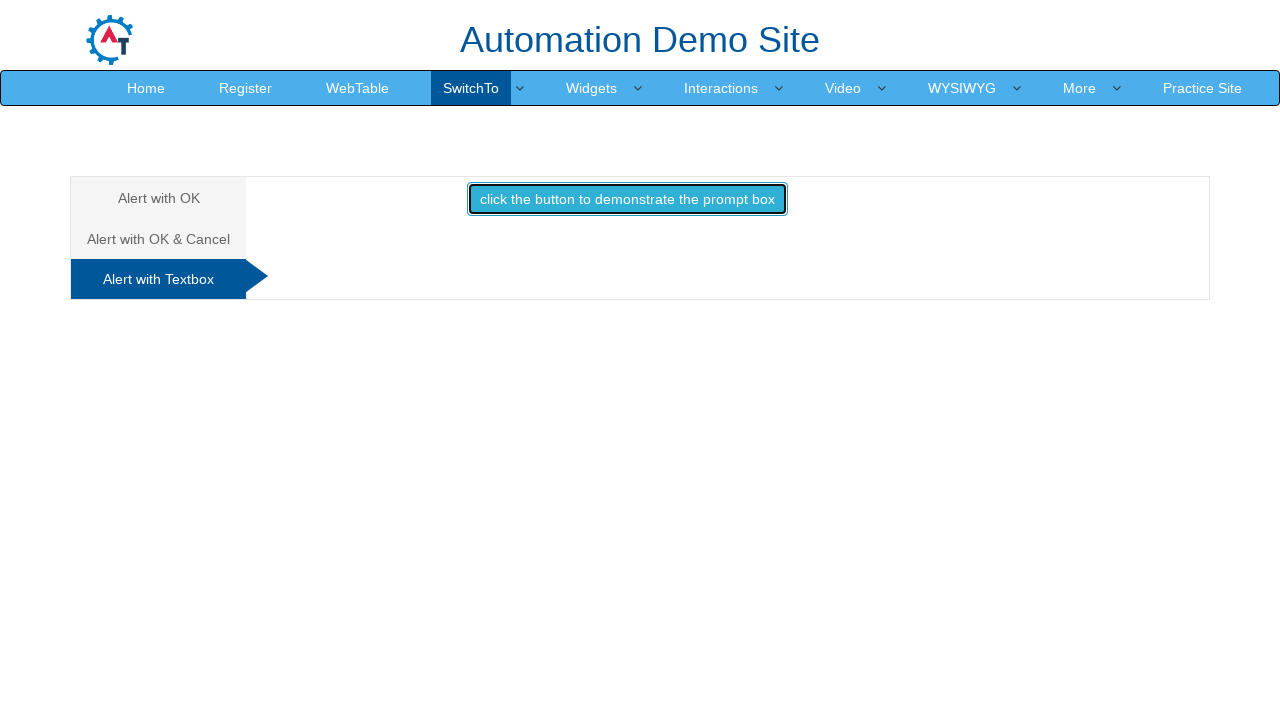

Handled prompt dialog and entered text 'Nilavu'
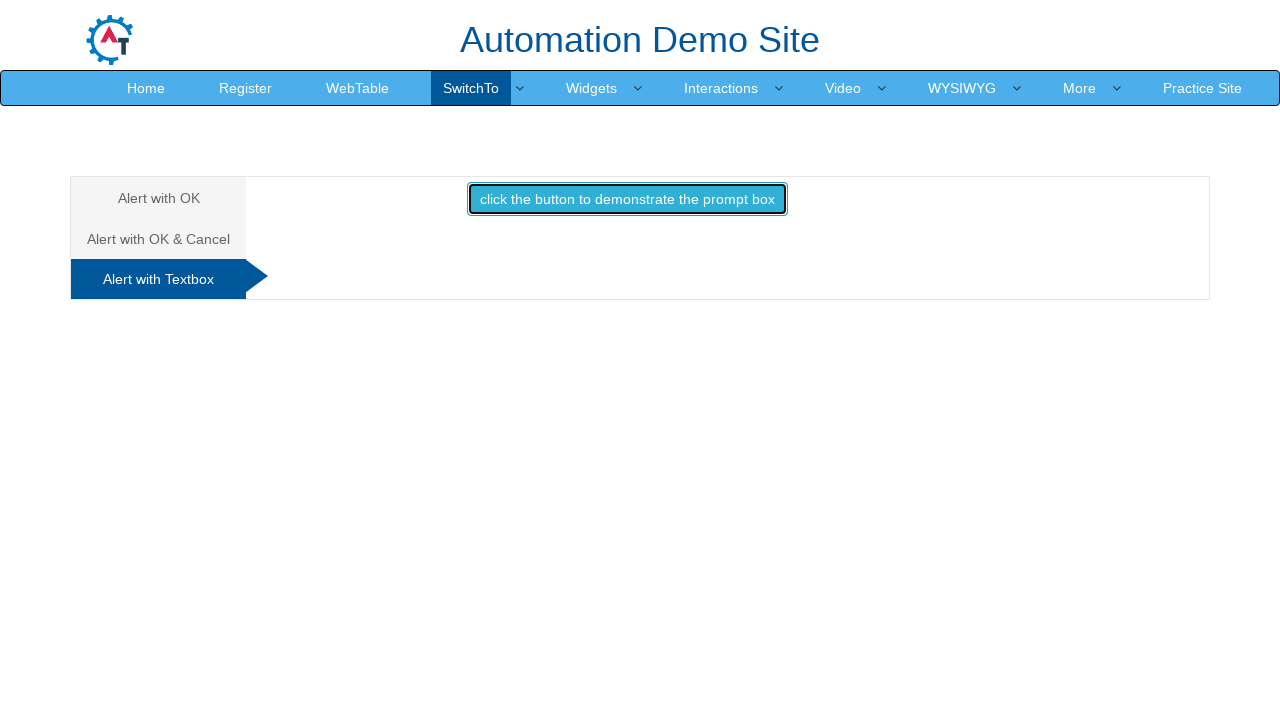

Located textbox result element
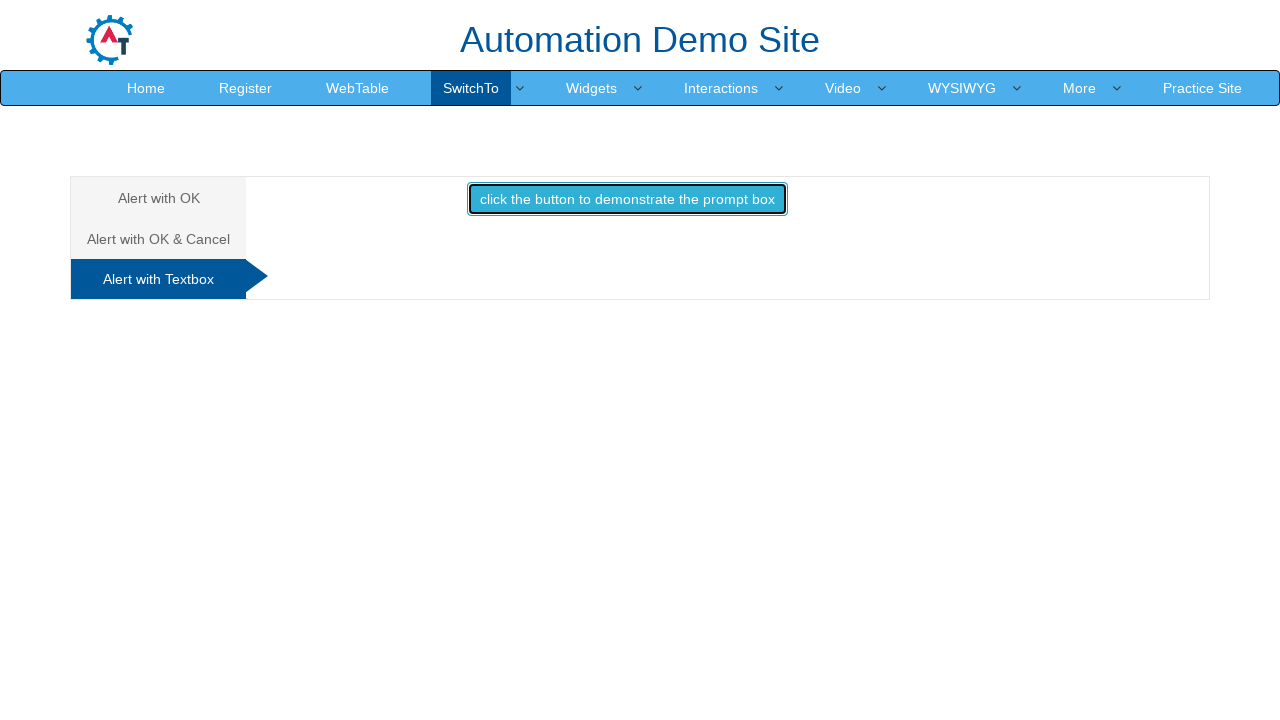

Printed textbox result text content
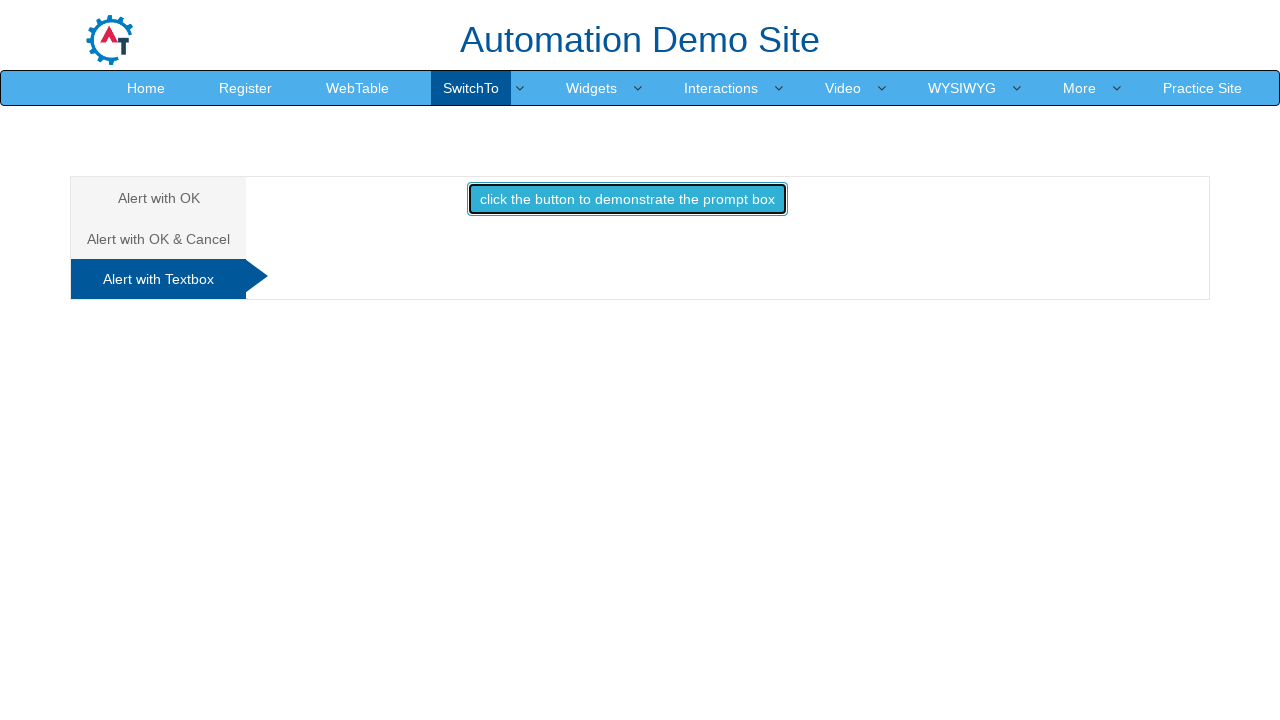

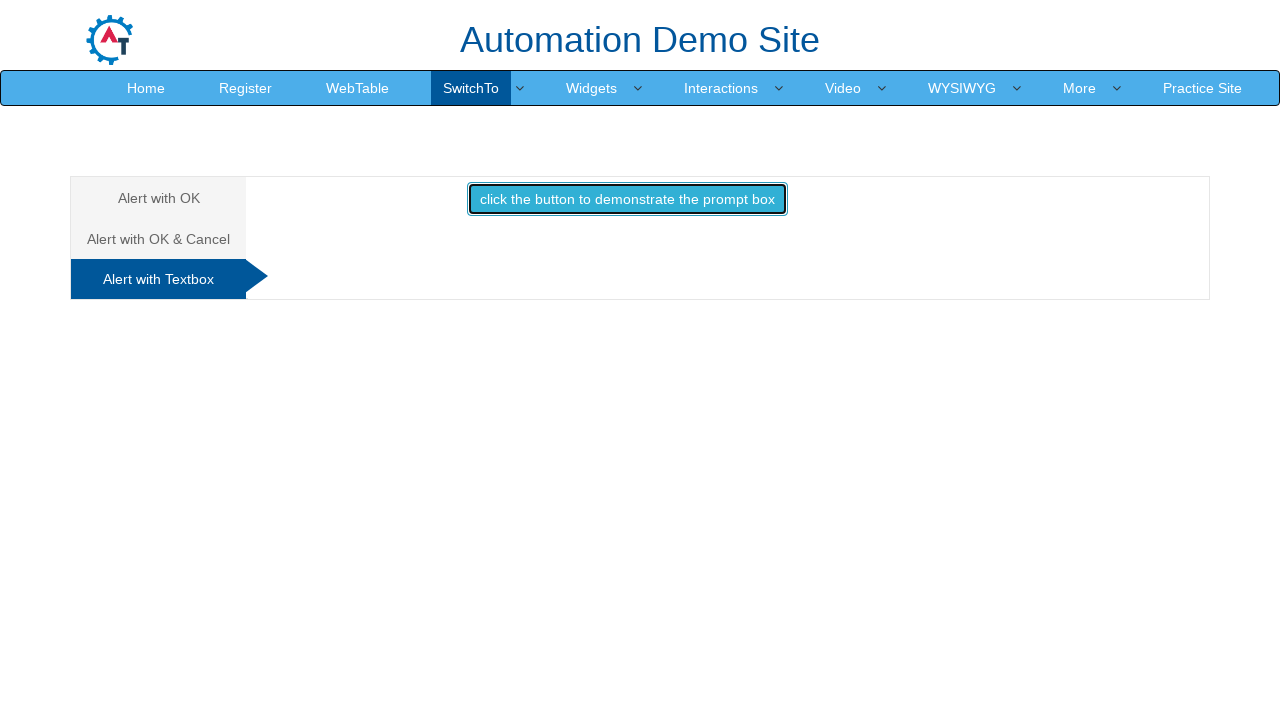